Tests the shopping cart checkout flow by clicking on the cart icon, proceeding to checkout, and placing an order

Starting URL: https://rahulshettyacademy.com/seleniumPractise/#/

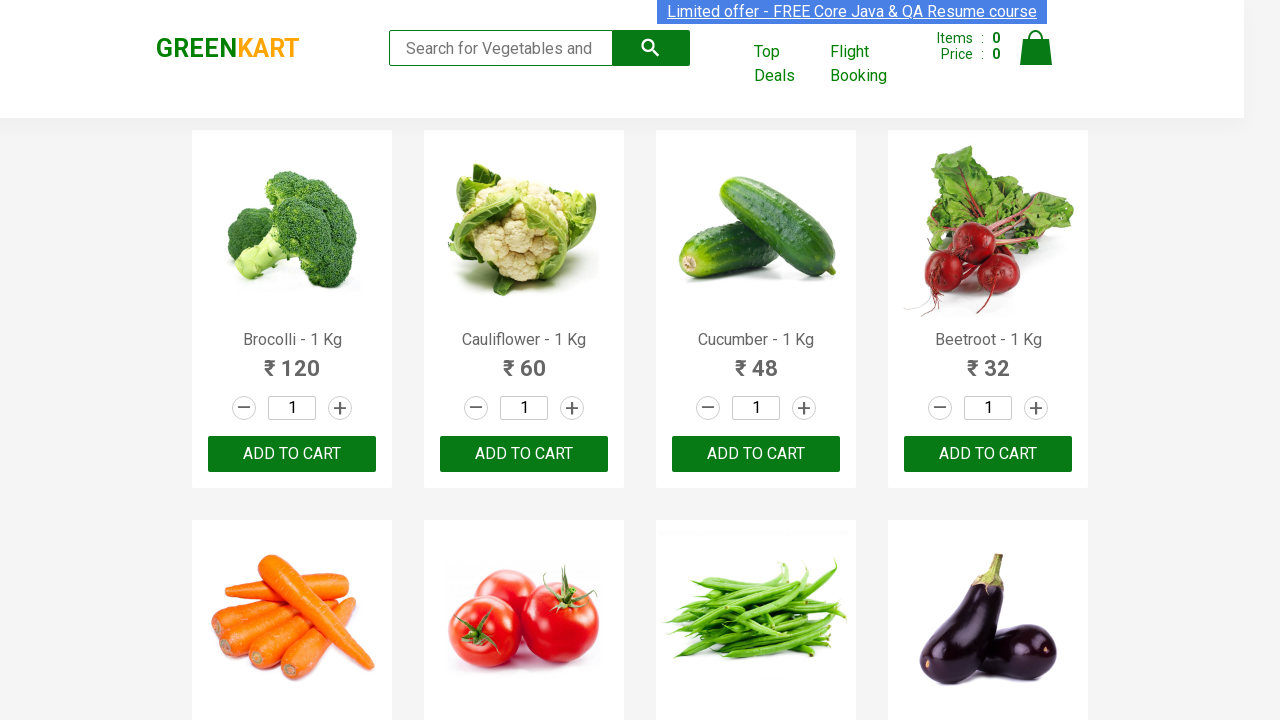

Clicked cart icon to view shopping cart at (1036, 48) on .cart-icon img
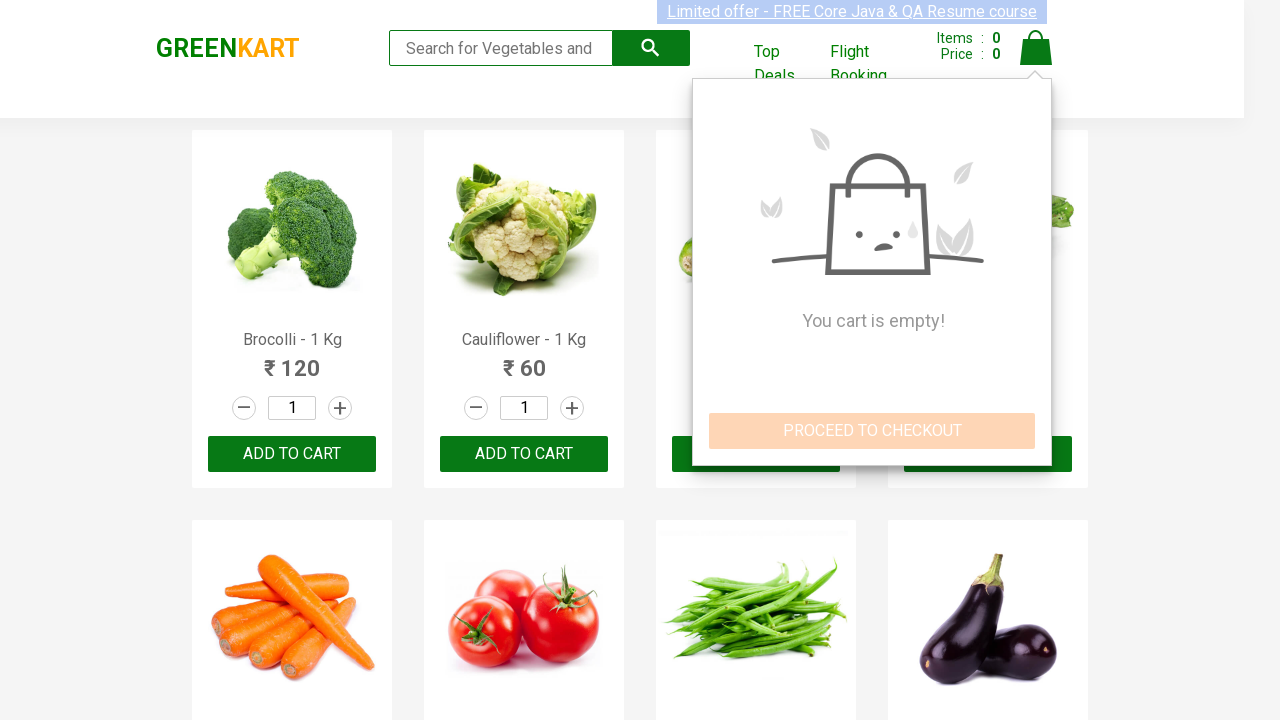

Clicked PROCEED TO CHECKOUT button at (872, 431) on text=PROCEED TO CHECKOUT
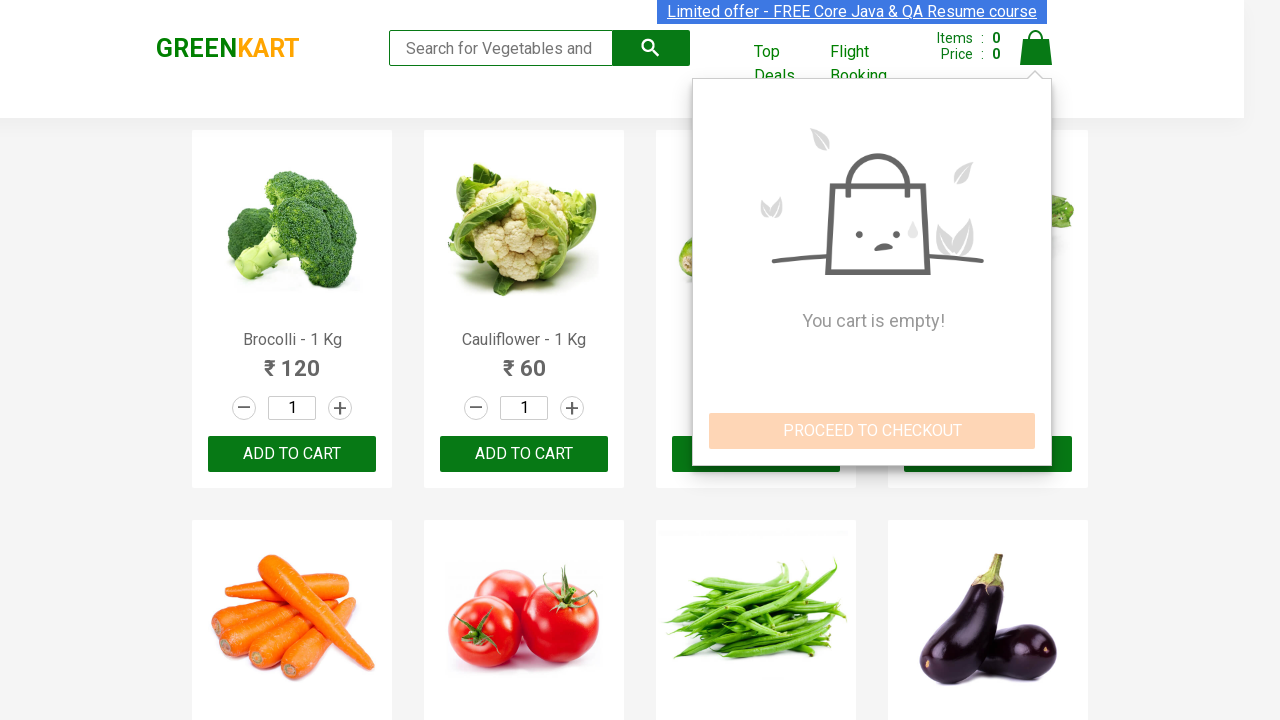

Clicked Place Order button to complete the purchase at (1036, 388) on text=Place Order
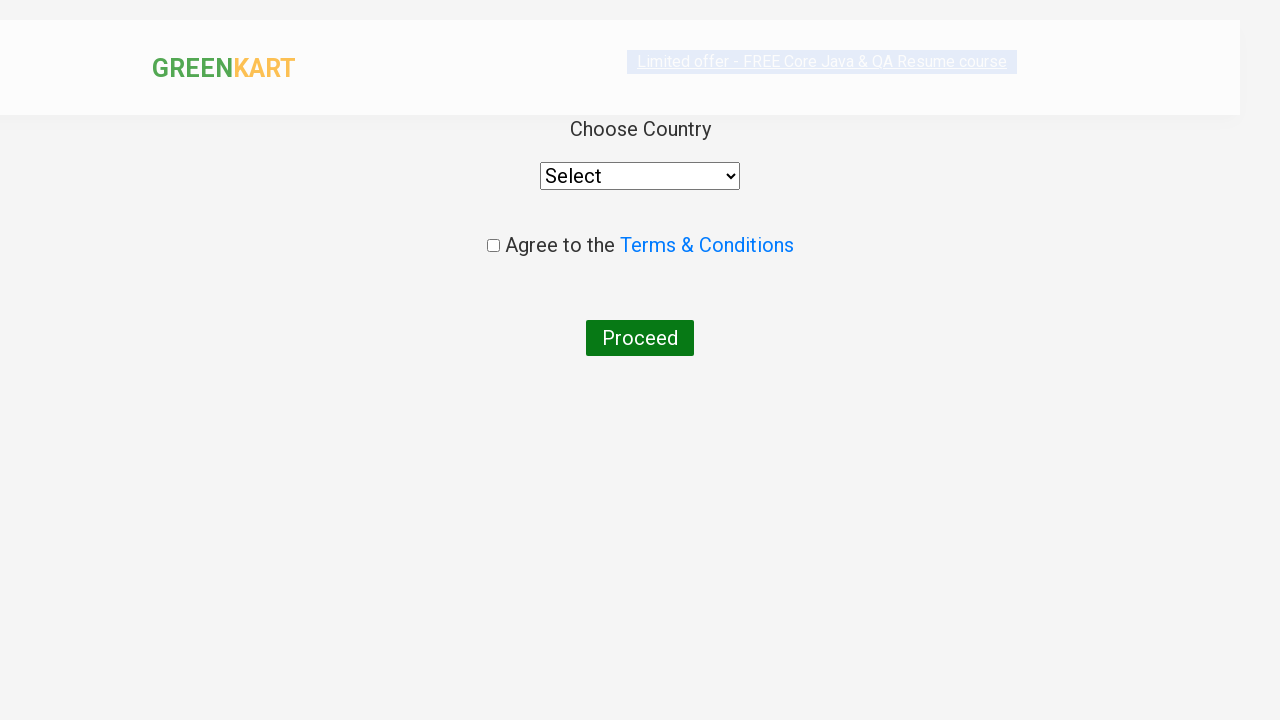

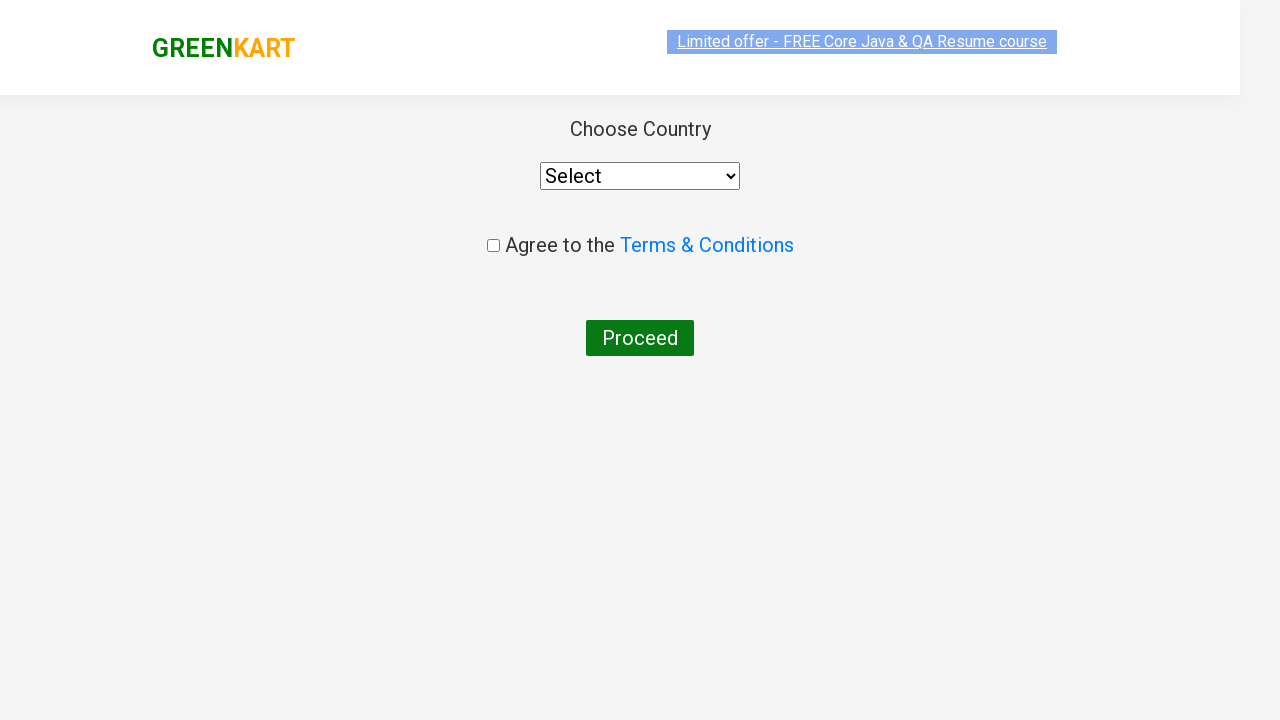